Tests table sorting functionality by clicking on a column header to sort the table and verifying the table structure (columns and rows) on a web elements demo page.

Starting URL: https://training-support.net/webelements/tables

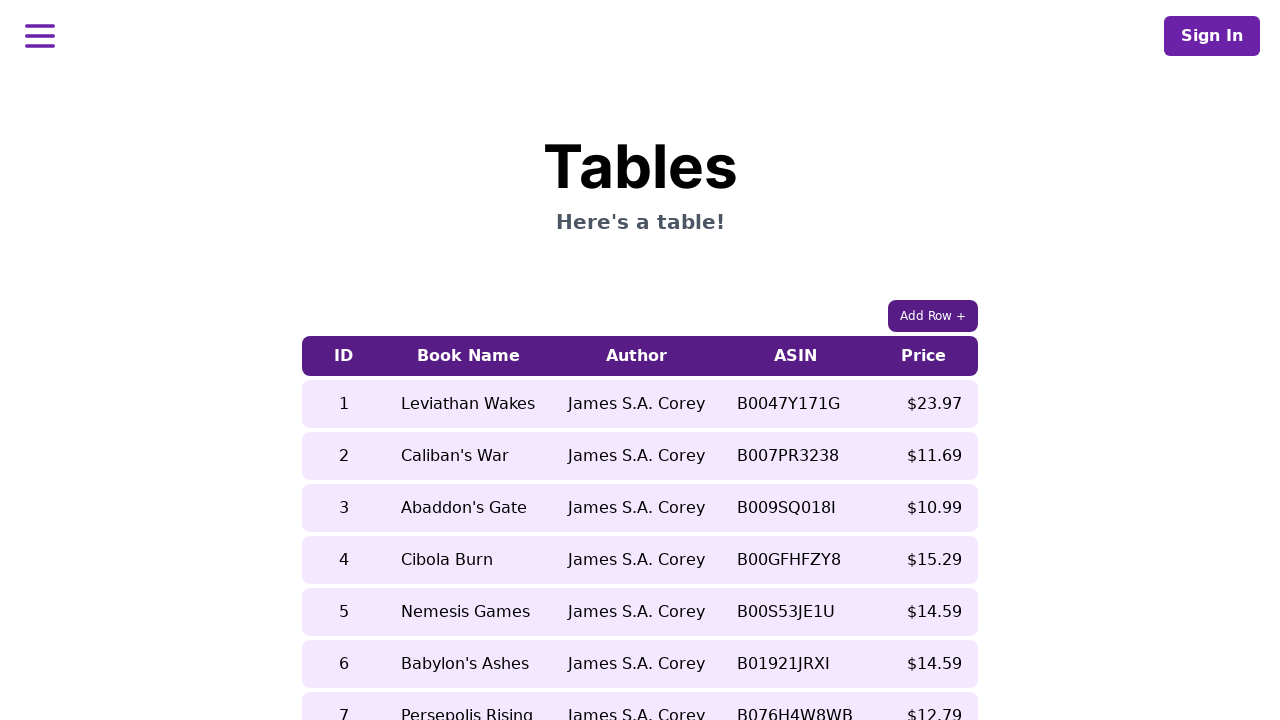

Waited for table with class 'table-auto' to load
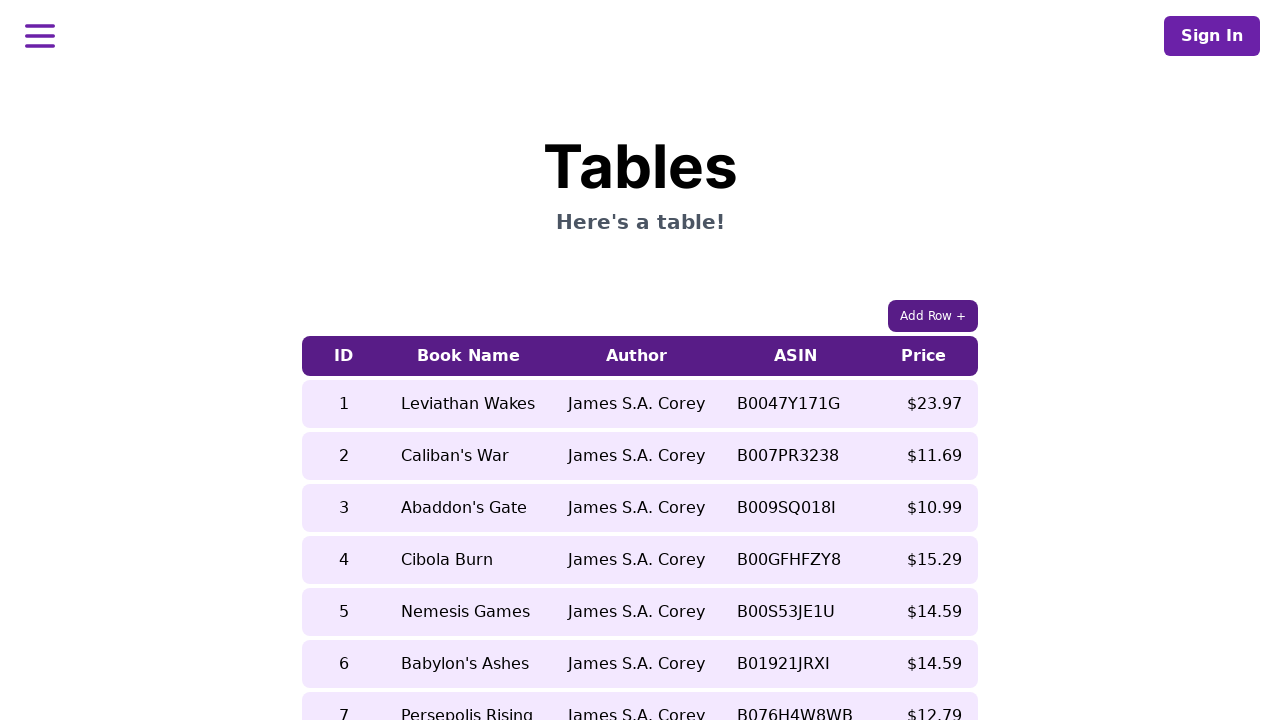

Clicked on 5th column header to sort the table at (924, 356) on xpath=//table[contains(@class, 'table-auto')]/thead/tr/th[5]
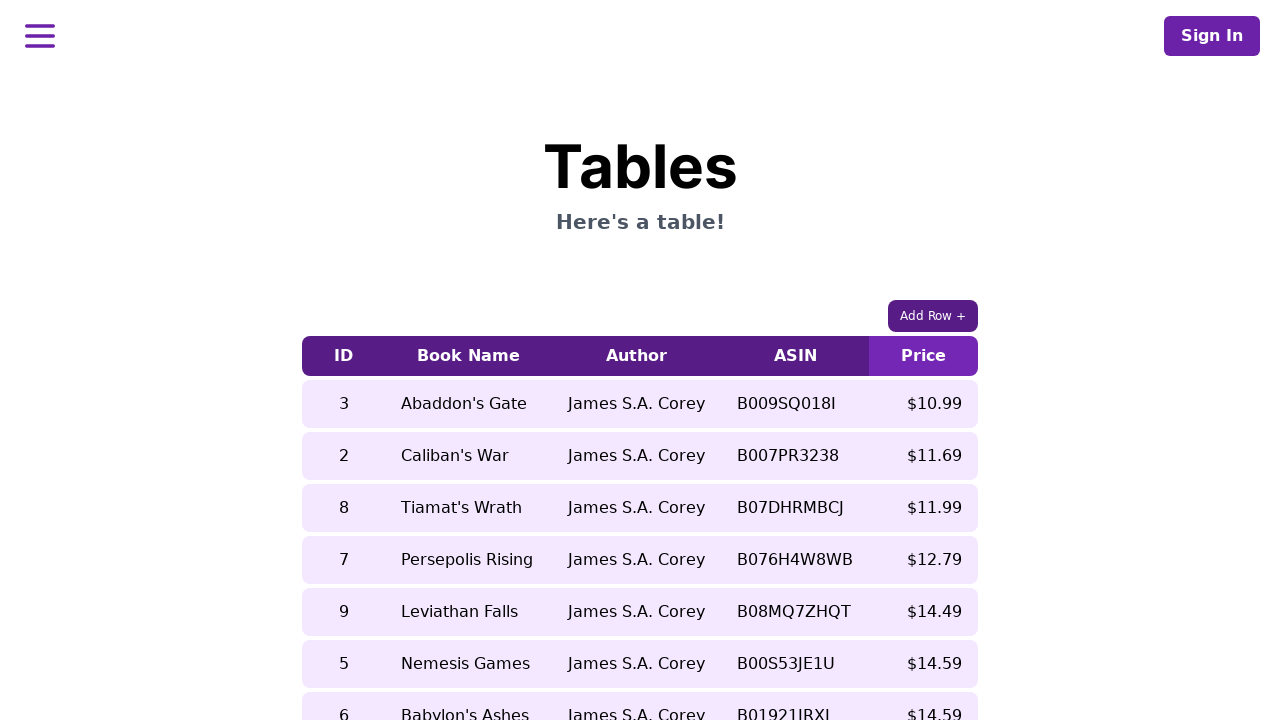

Waited for table to re-render after sorting (500ms)
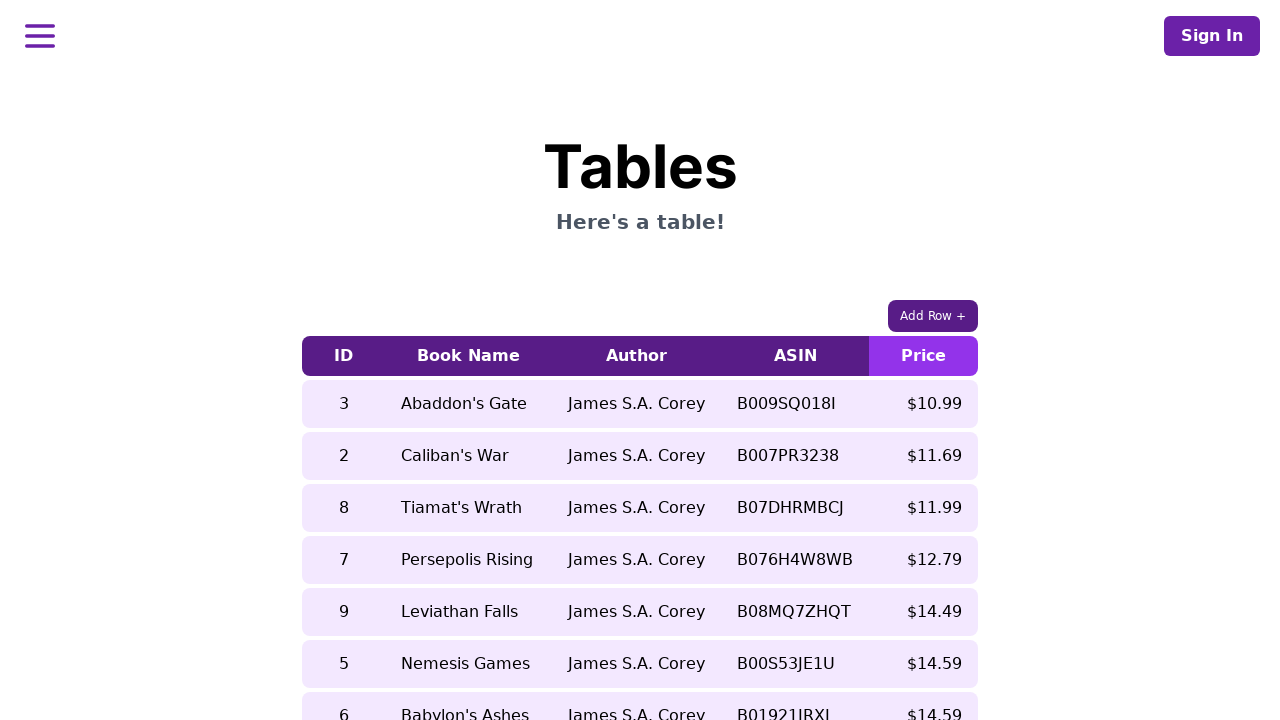

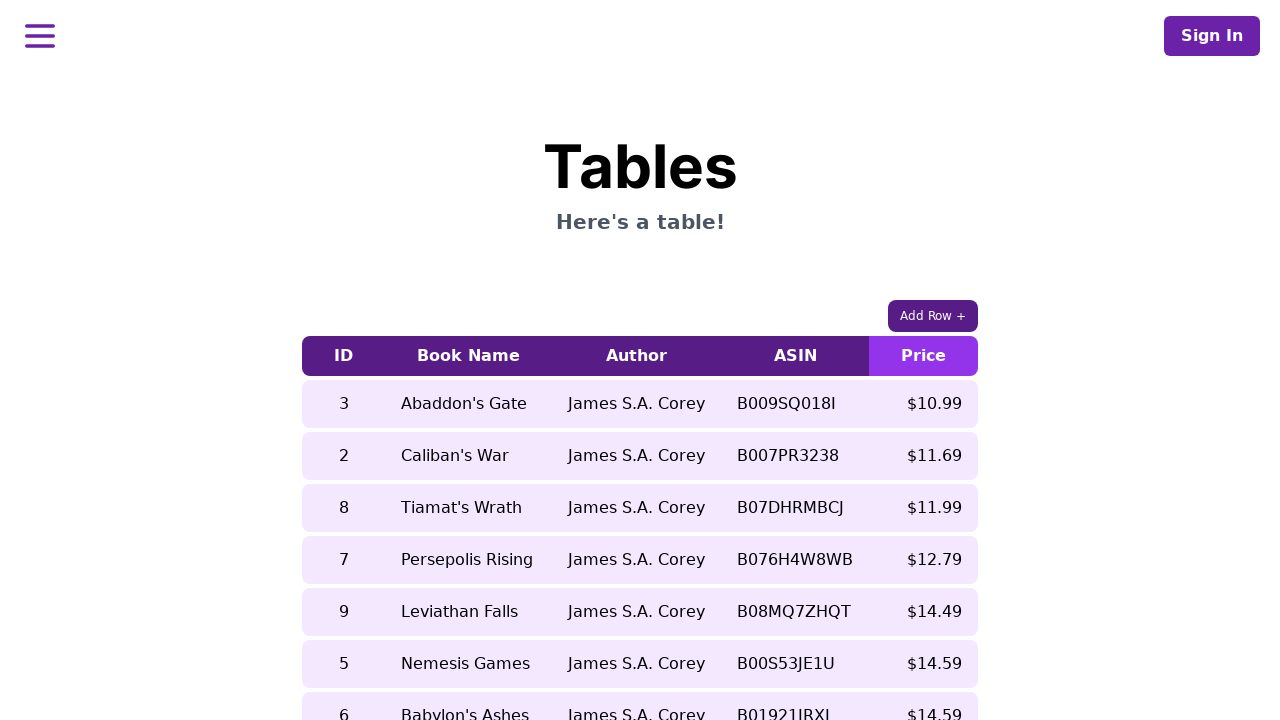